Tests a demo form by filling in the name and password fields on a QSpiders practice application scenario page.

Starting URL: https://demoapps.qspiders.com/ui?scenario=1

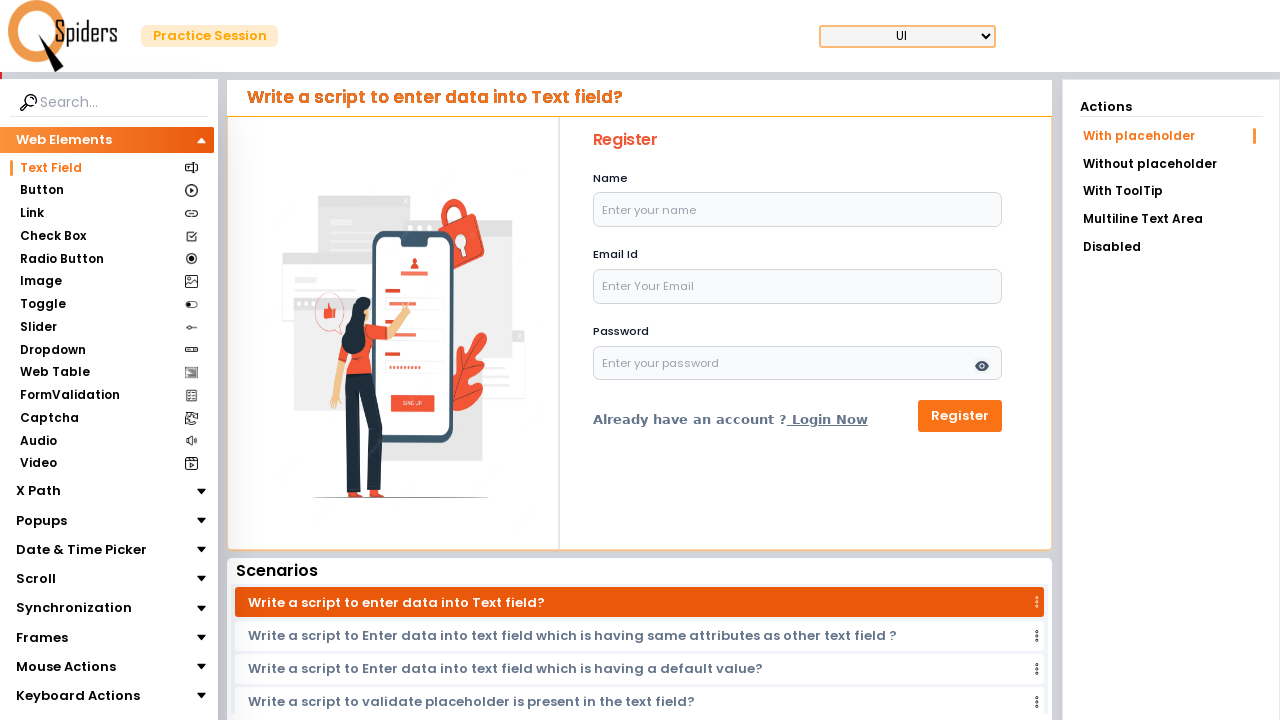

Filled name field with 'shivam' on #name
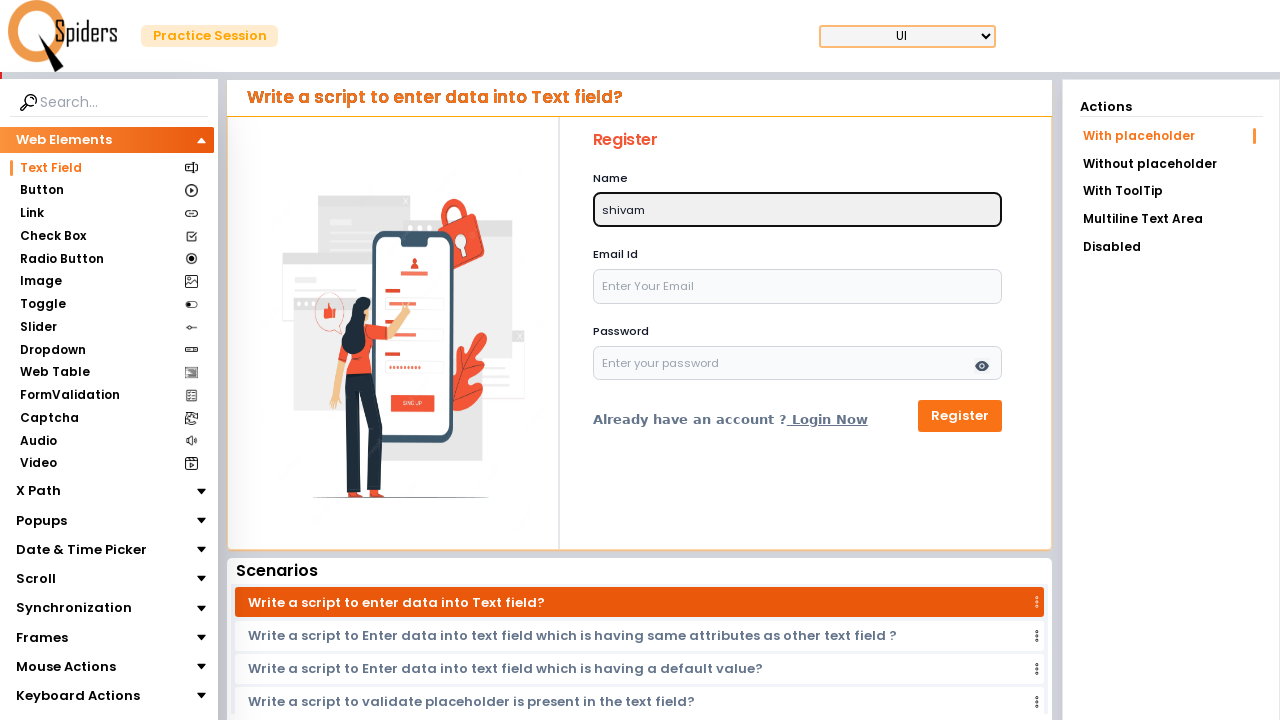

Filled password field with 'shivam@gmail.com' on #password
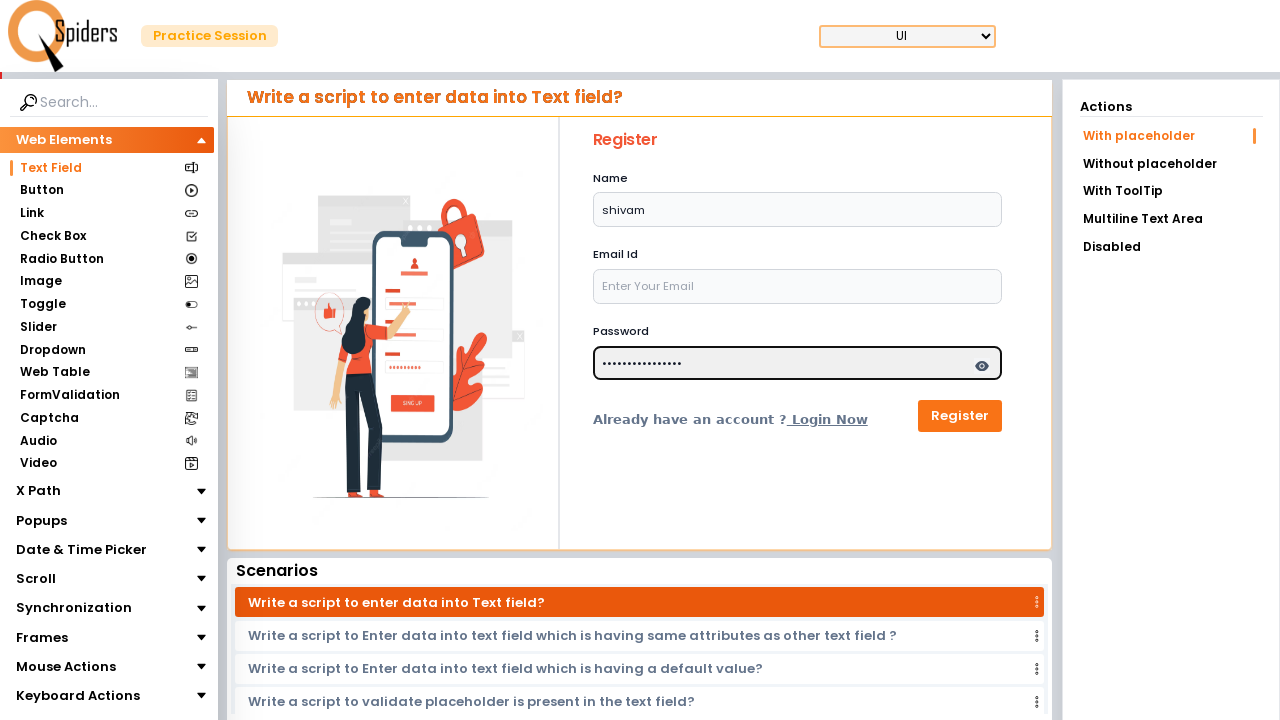

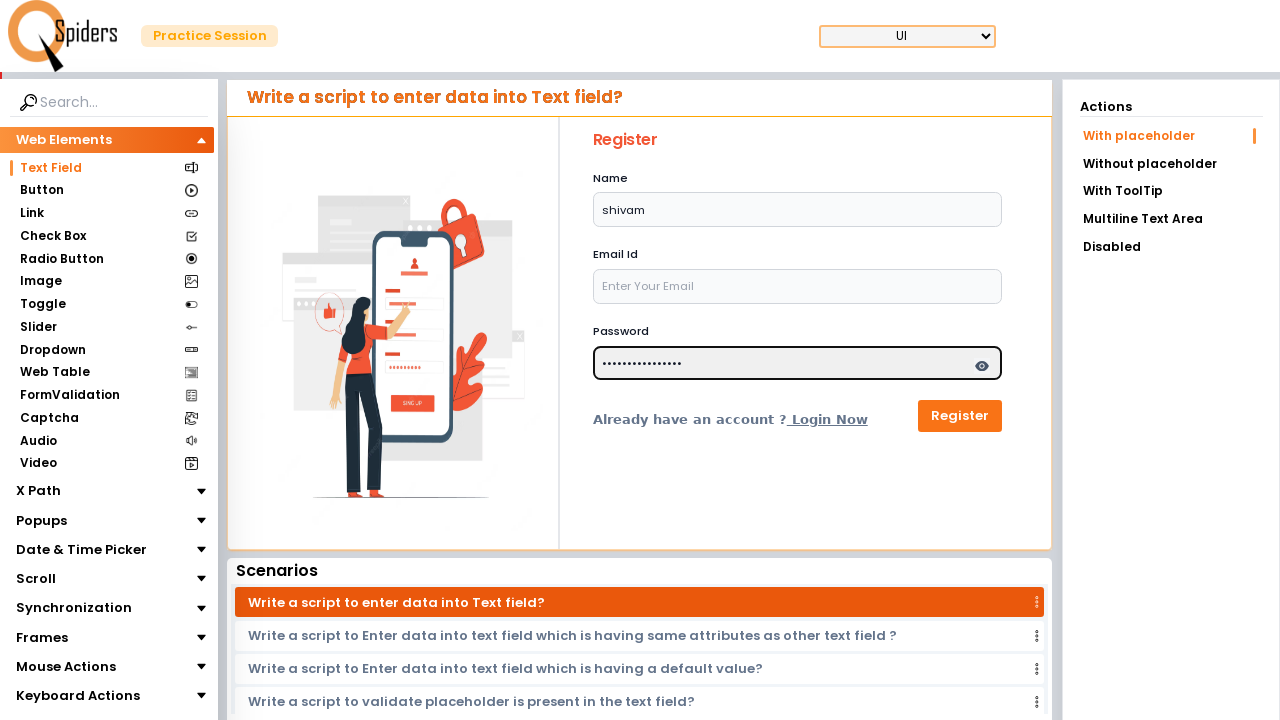